Tests drag and drop functionality by dragging an element onto a target item

Starting URL: http://sahitest.com/demo/dragDropMooTools.htm

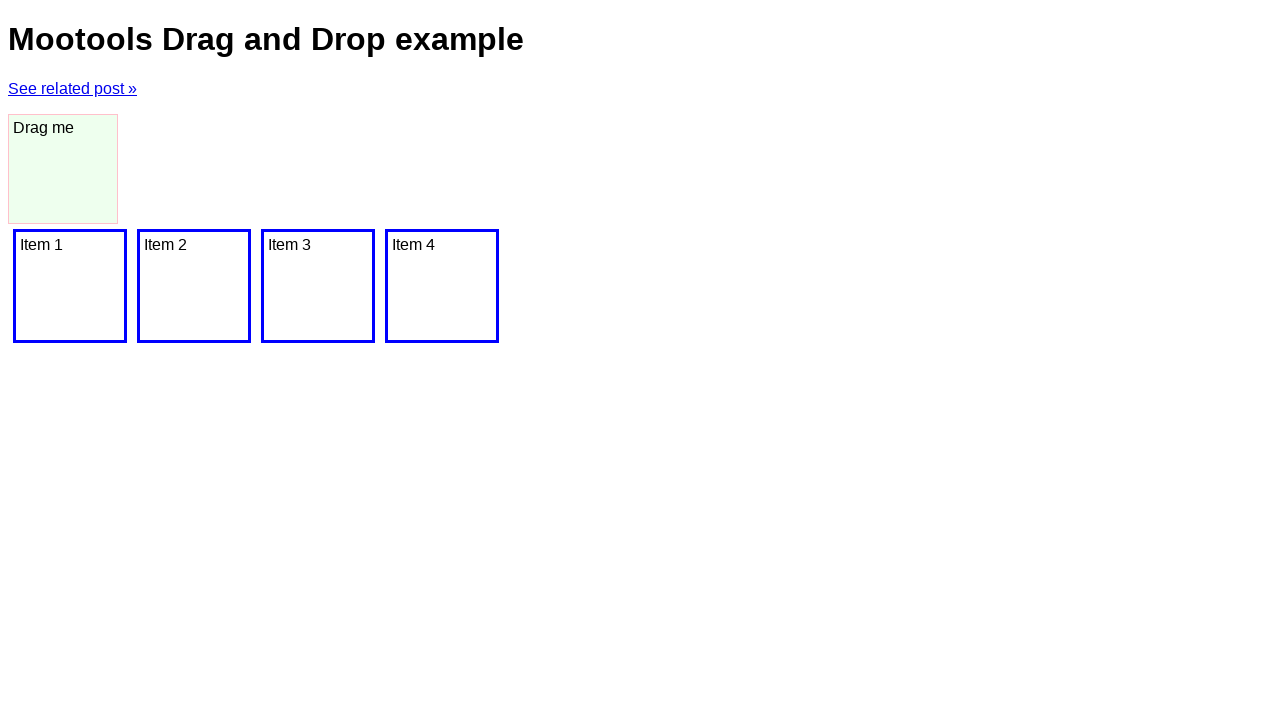

Located the dragger element
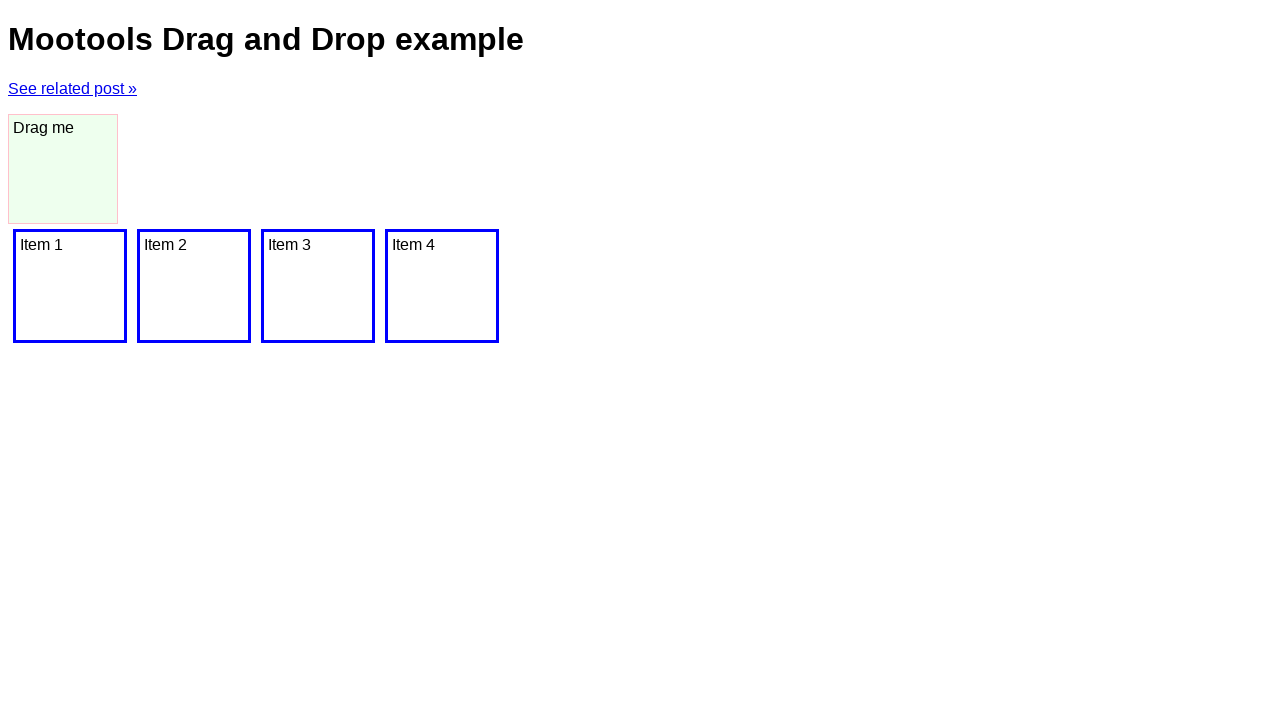

Located the target Item 2 element
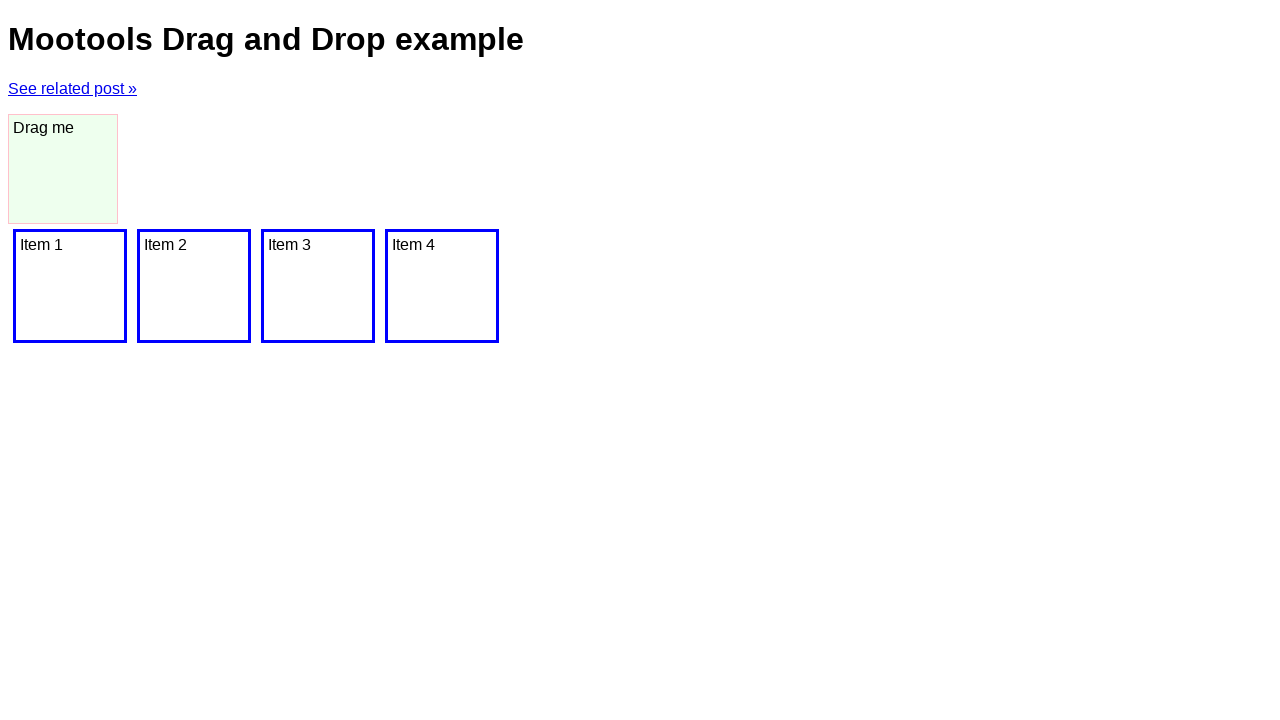

Dragged the dragger element onto Item 2 at (194, 286)
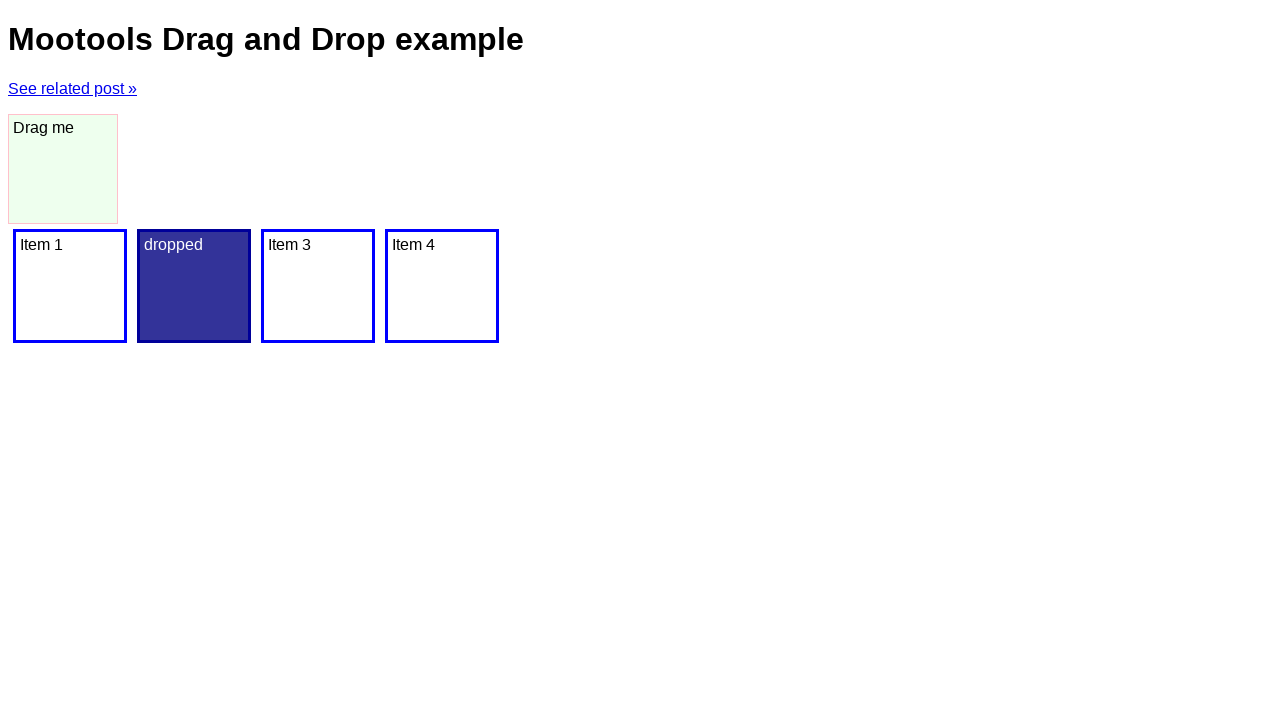

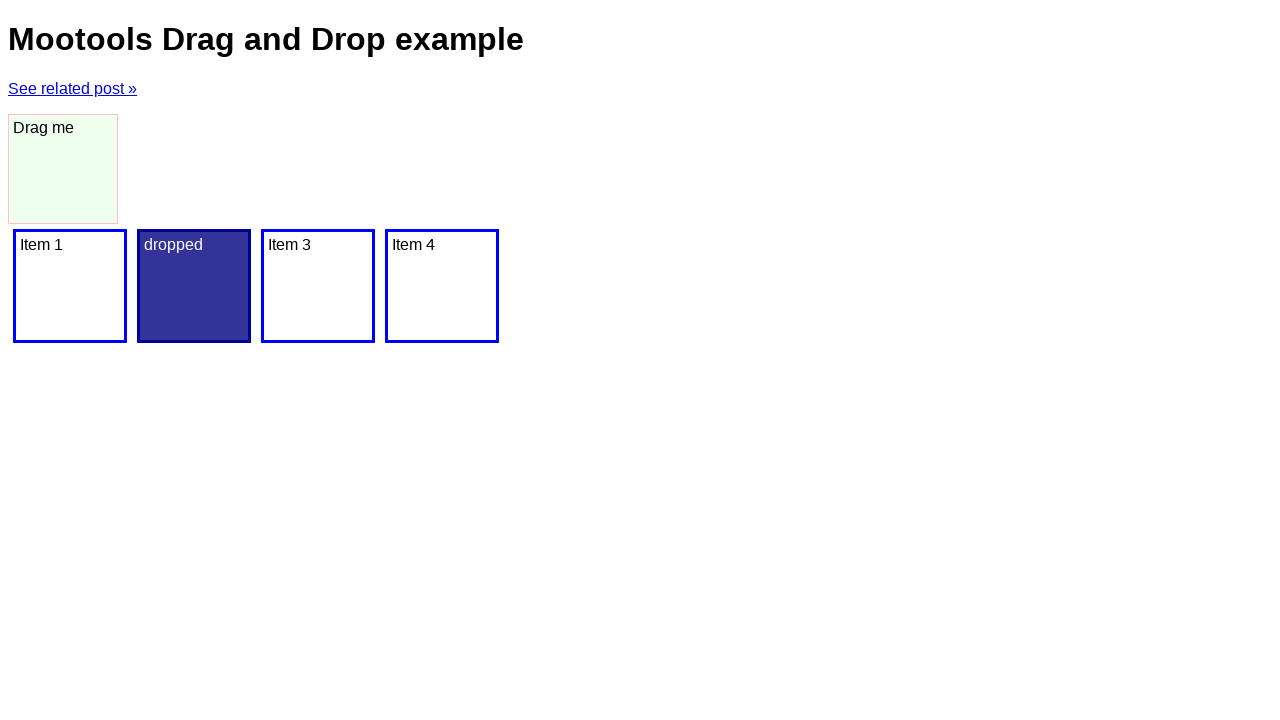